Tests adding and removing elements by clicking Add Element button three times, then removing all created Delete buttons

Starting URL: https://the-internet.herokuapp.com/add_remove_elements/

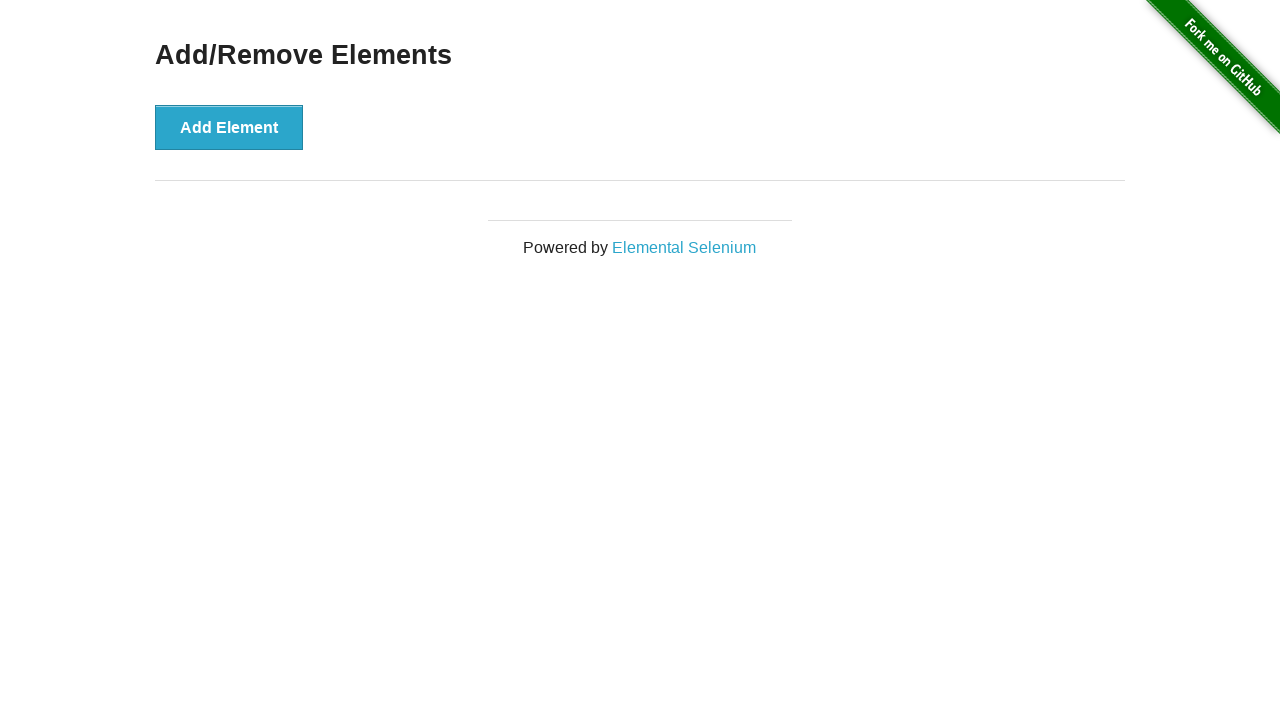

Navigated to add/remove elements page
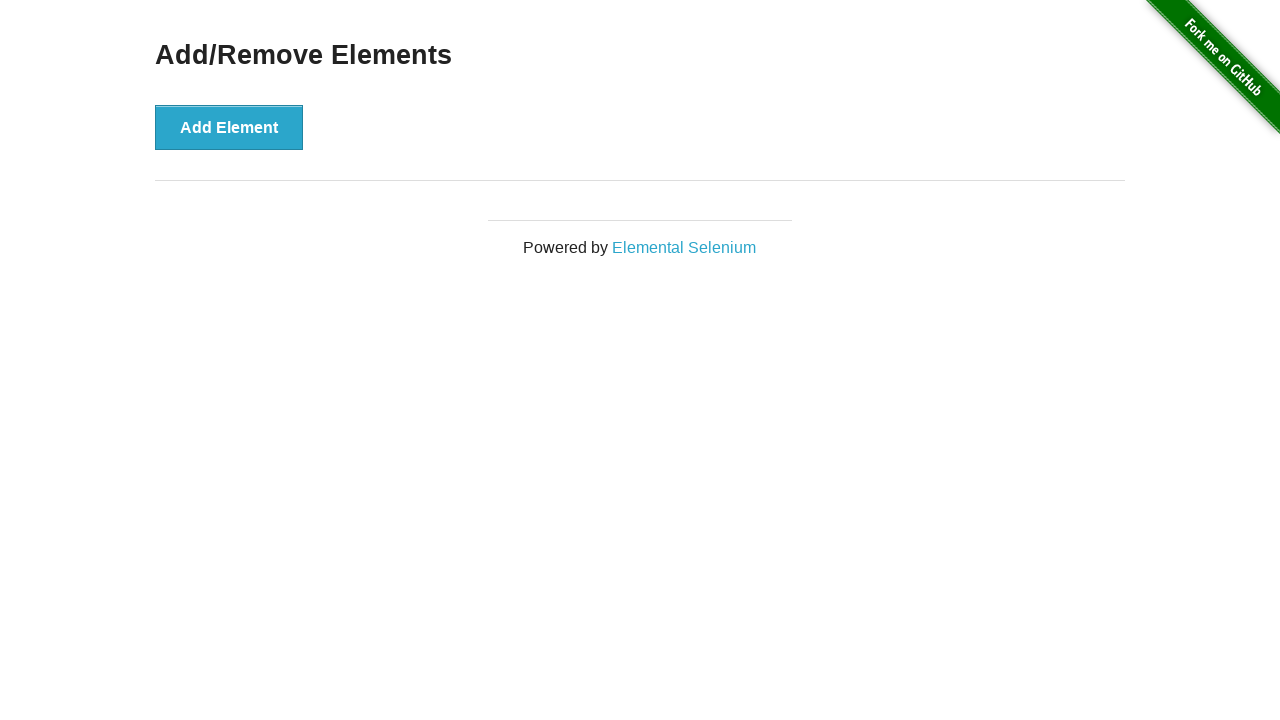

Clicked Add Element button (1st time) at (229, 127) on button[onclick='addElement()']
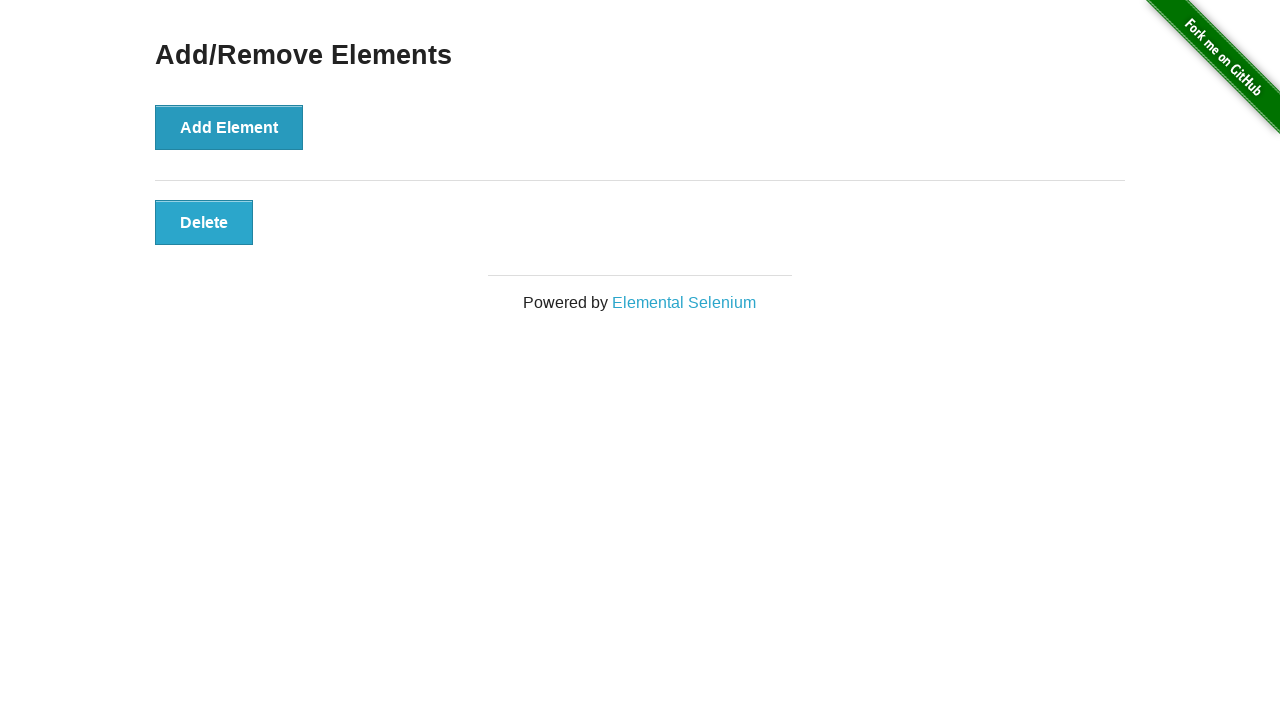

Clicked Add Element button (2nd time) at (229, 127) on button[onclick='addElement()']
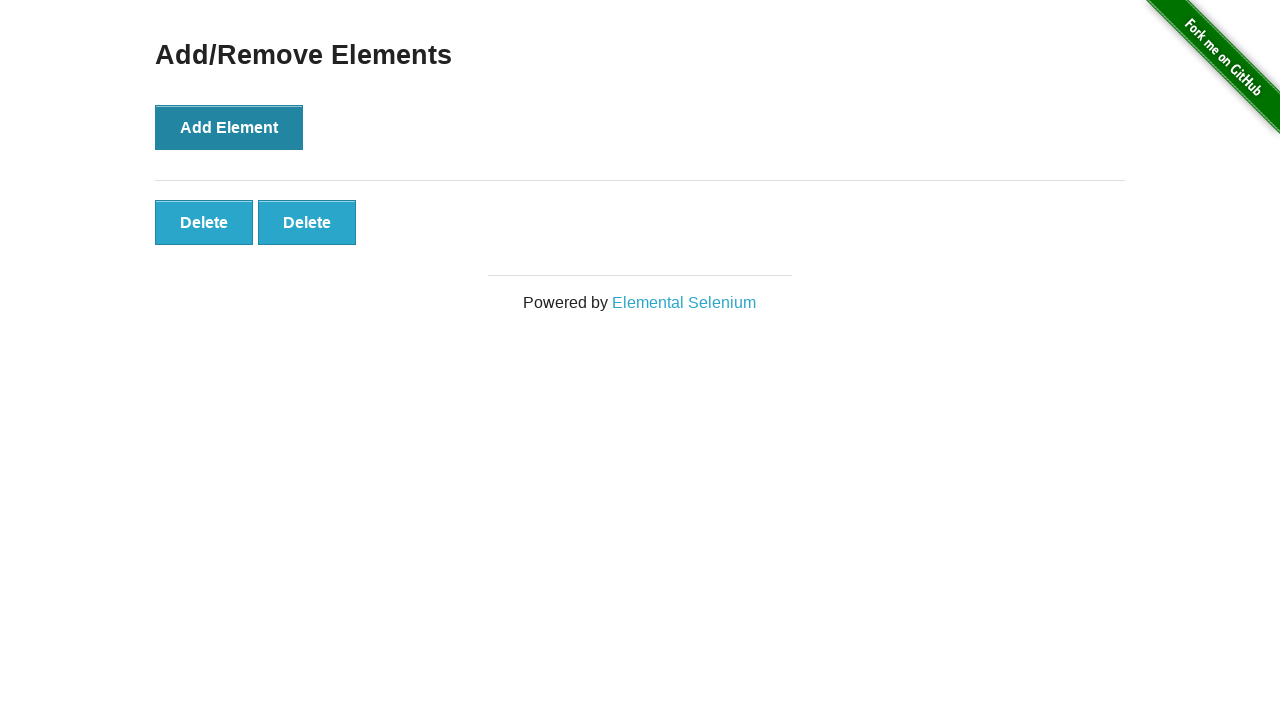

Clicked Add Element button (3rd time) at (229, 127) on button[onclick='addElement()']
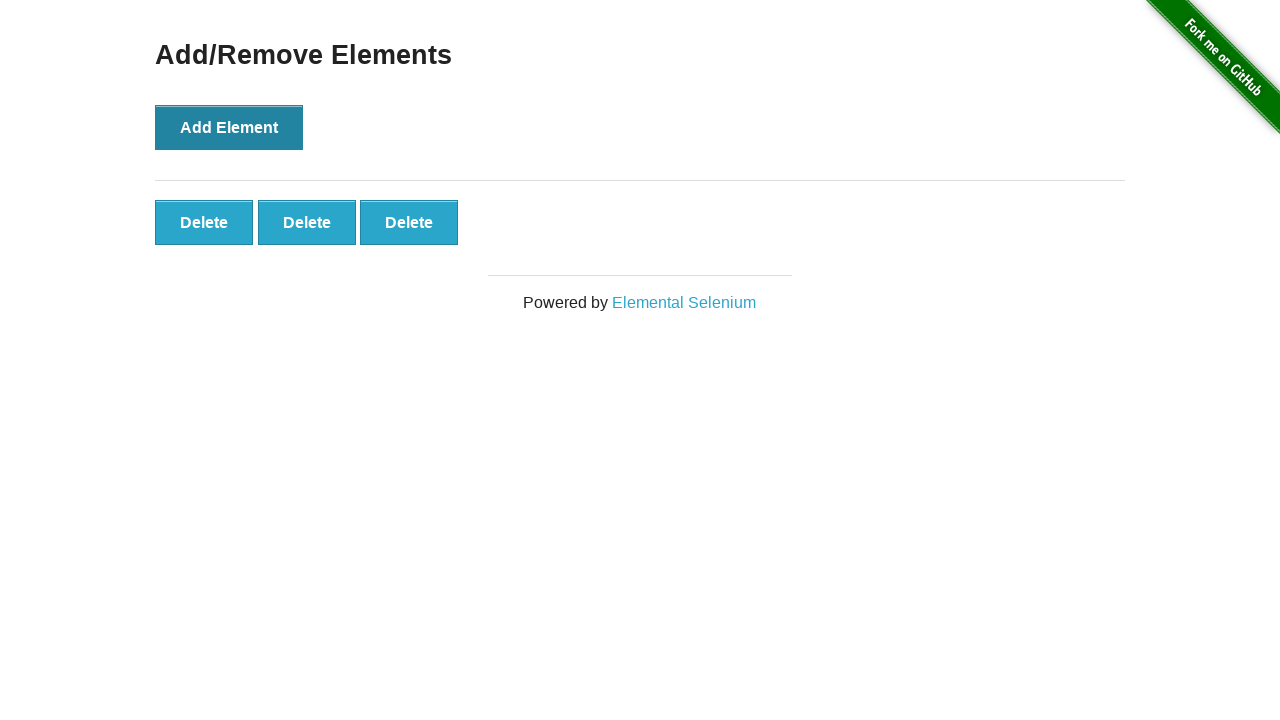

Found 3 Delete buttons to remove
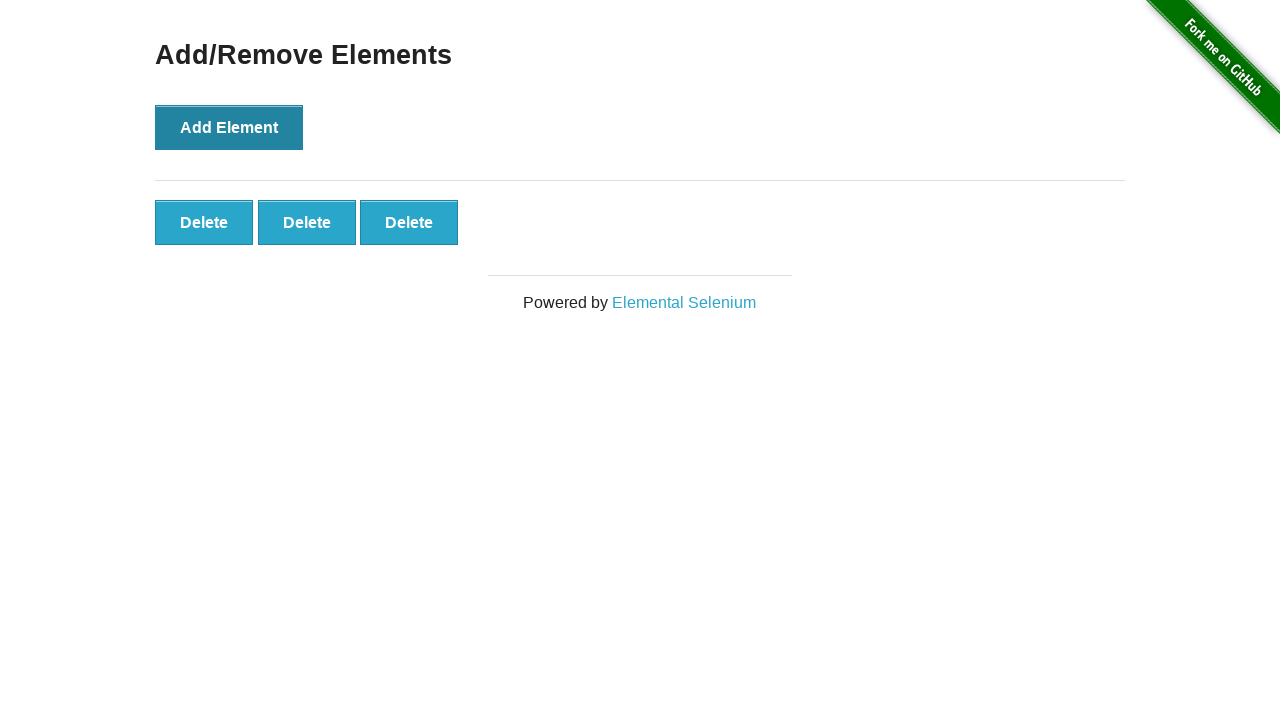

Clicked Delete button (removal 1 of 3) at (204, 222) on .added-manually >> nth=0
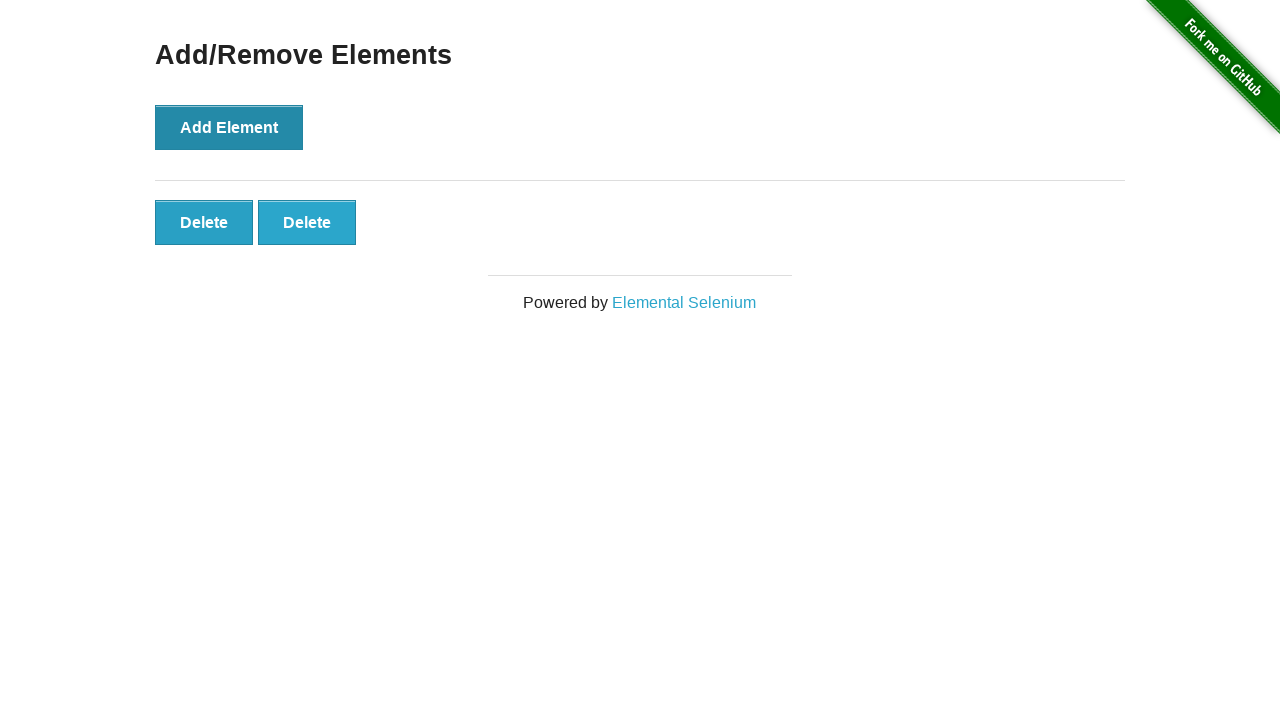

Clicked Delete button (removal 2 of 3) at (204, 222) on .added-manually >> nth=0
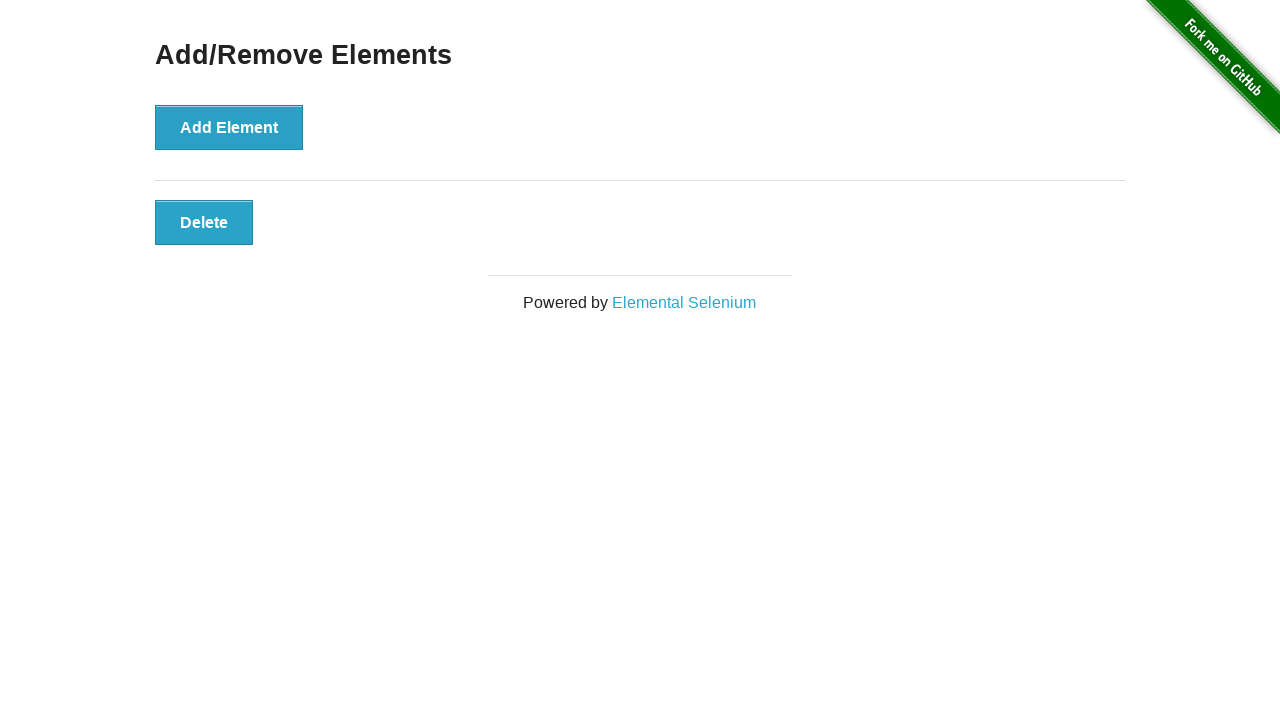

Clicked Delete button (removal 3 of 3) at (204, 222) on .added-manually >> nth=0
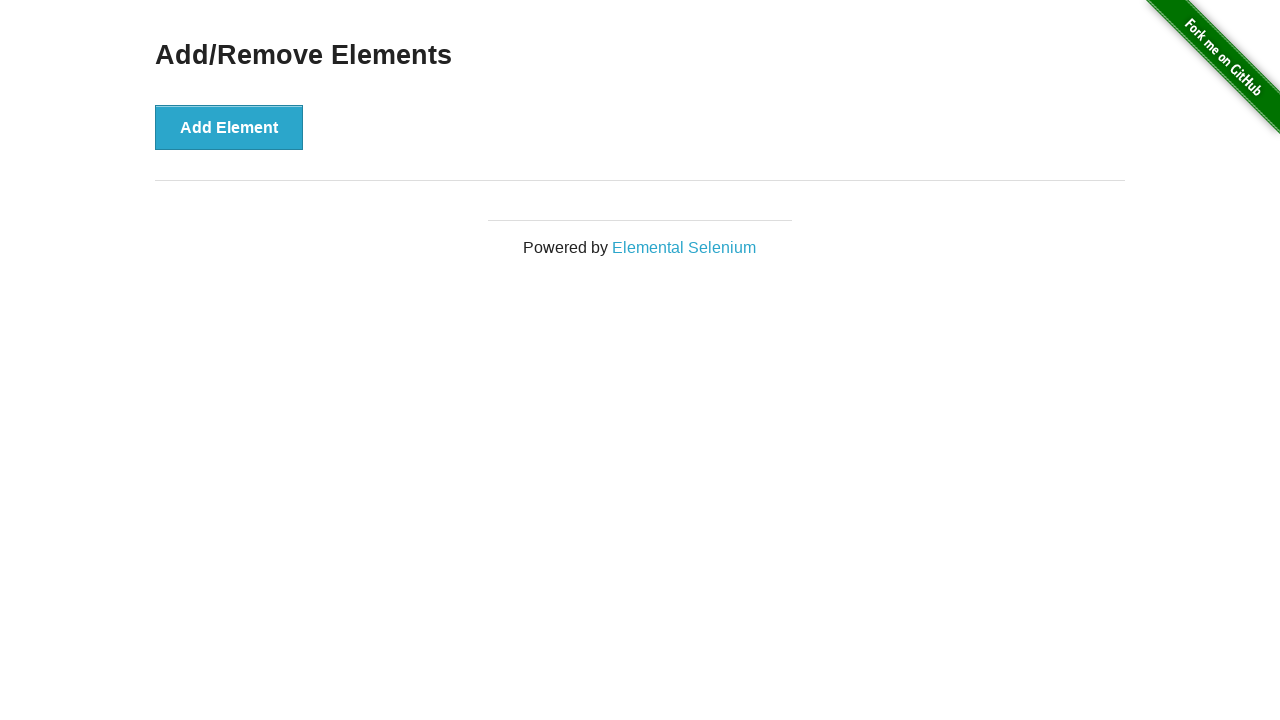

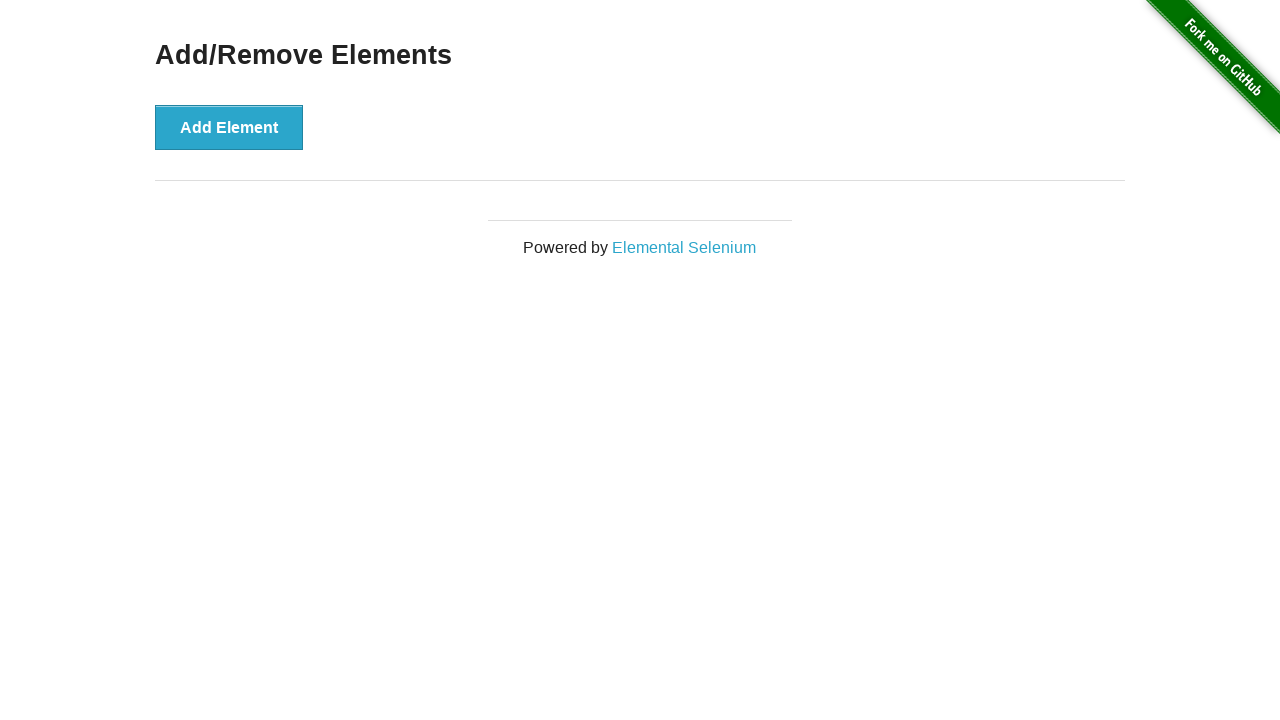